Tests different types of JavaScript alerts (simple, confirmation, and prompt) by triggering each alert type, interacting with them, and handling their responses

Starting URL: https://demoqa.com/alerts

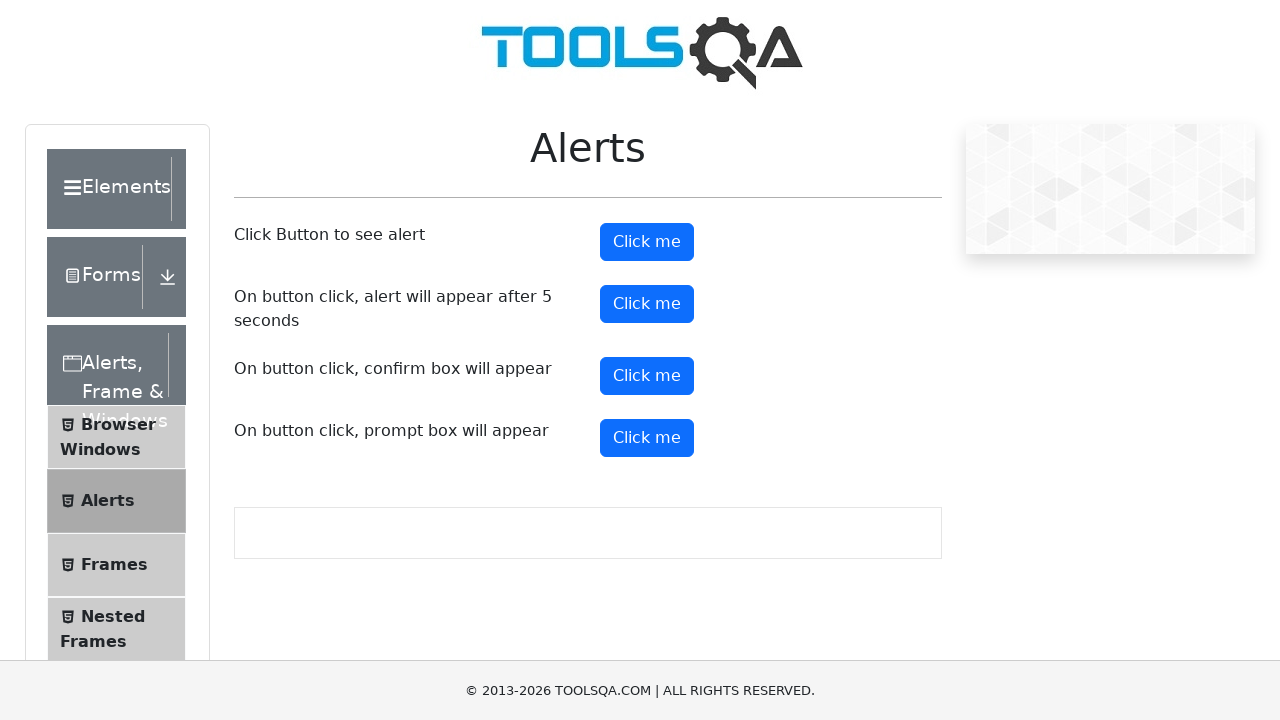

Navigated to alerts demo page
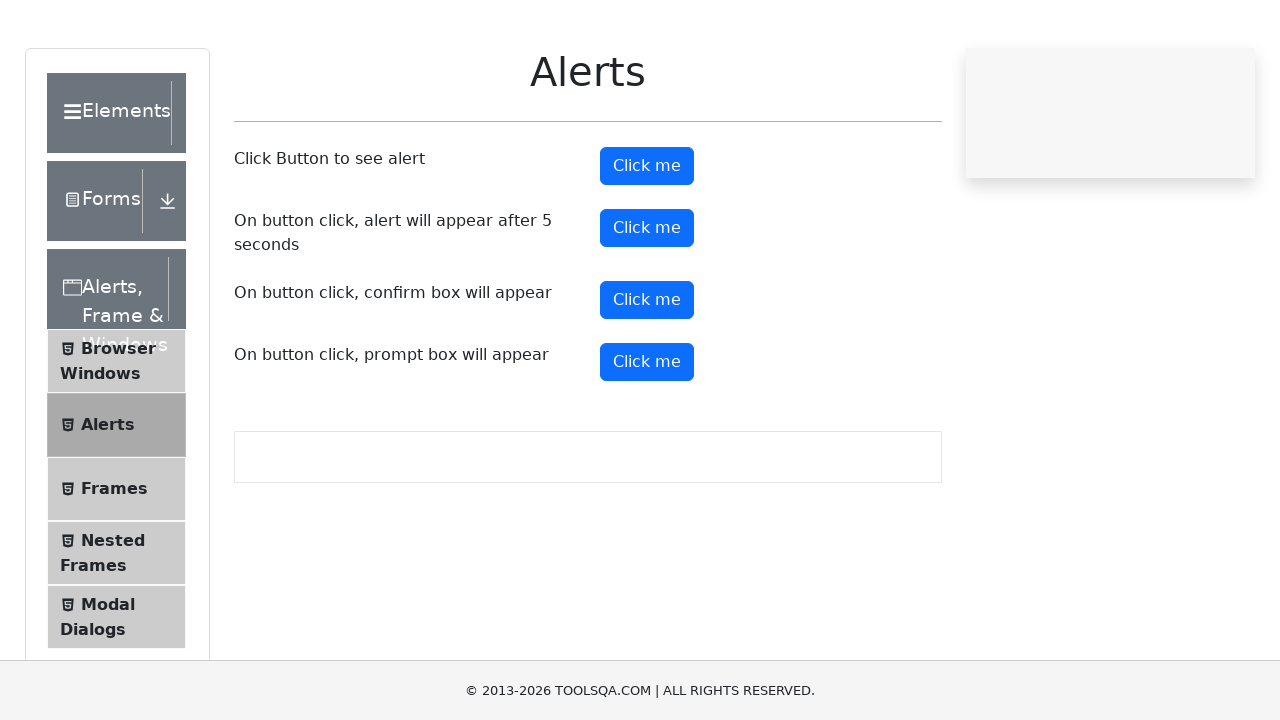

Clicked simple alert button at (647, 242) on #alertButton
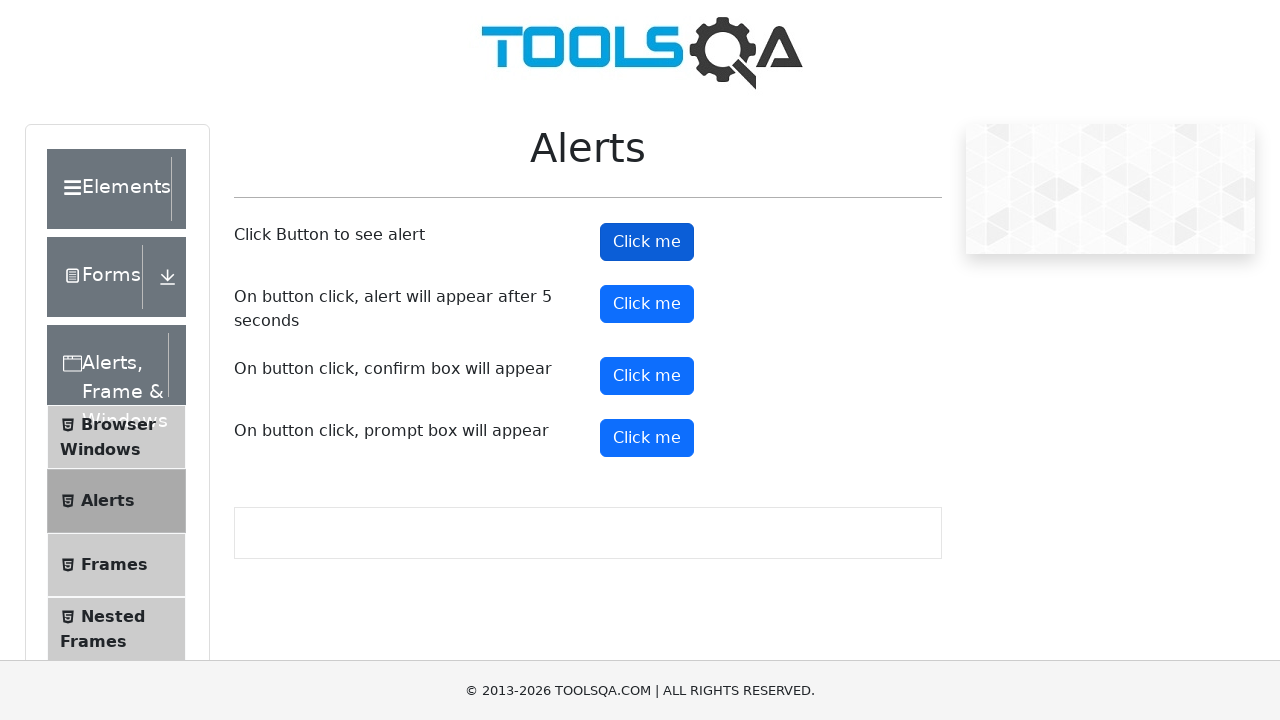

Set up dialog handler to accept simple alert
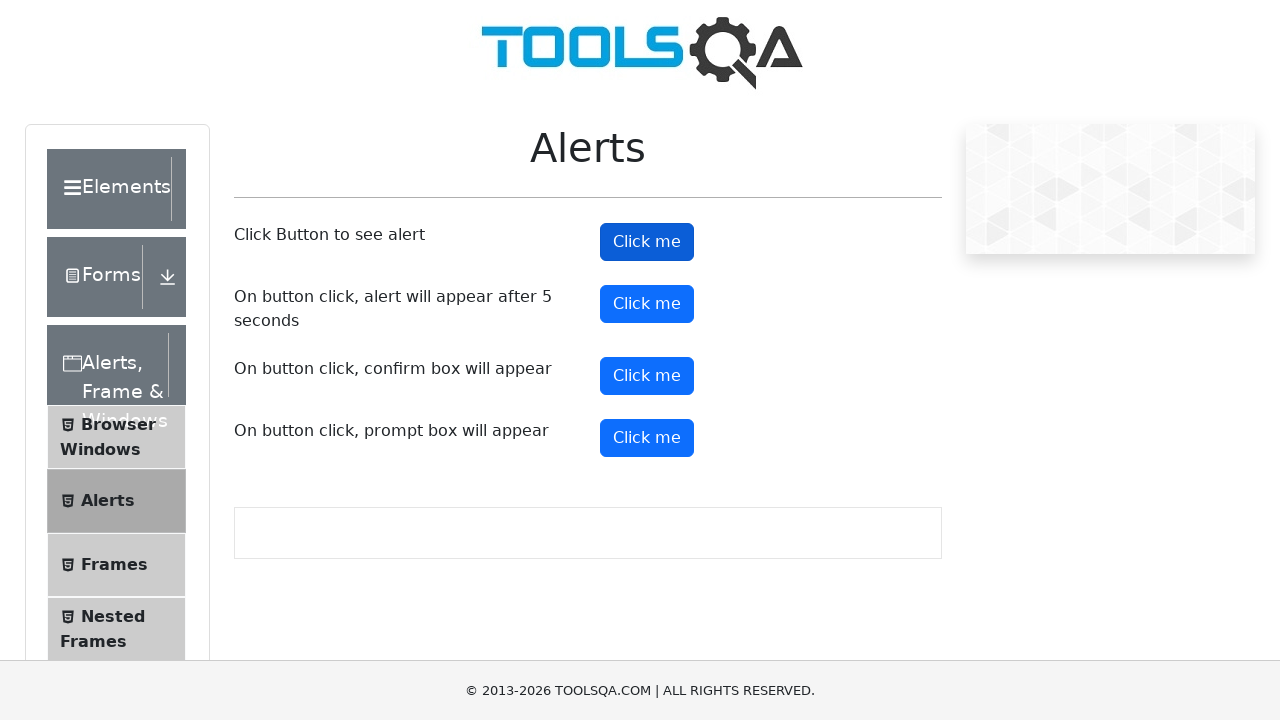

Clicked confirmation alert button at (647, 376) on #confirmButton
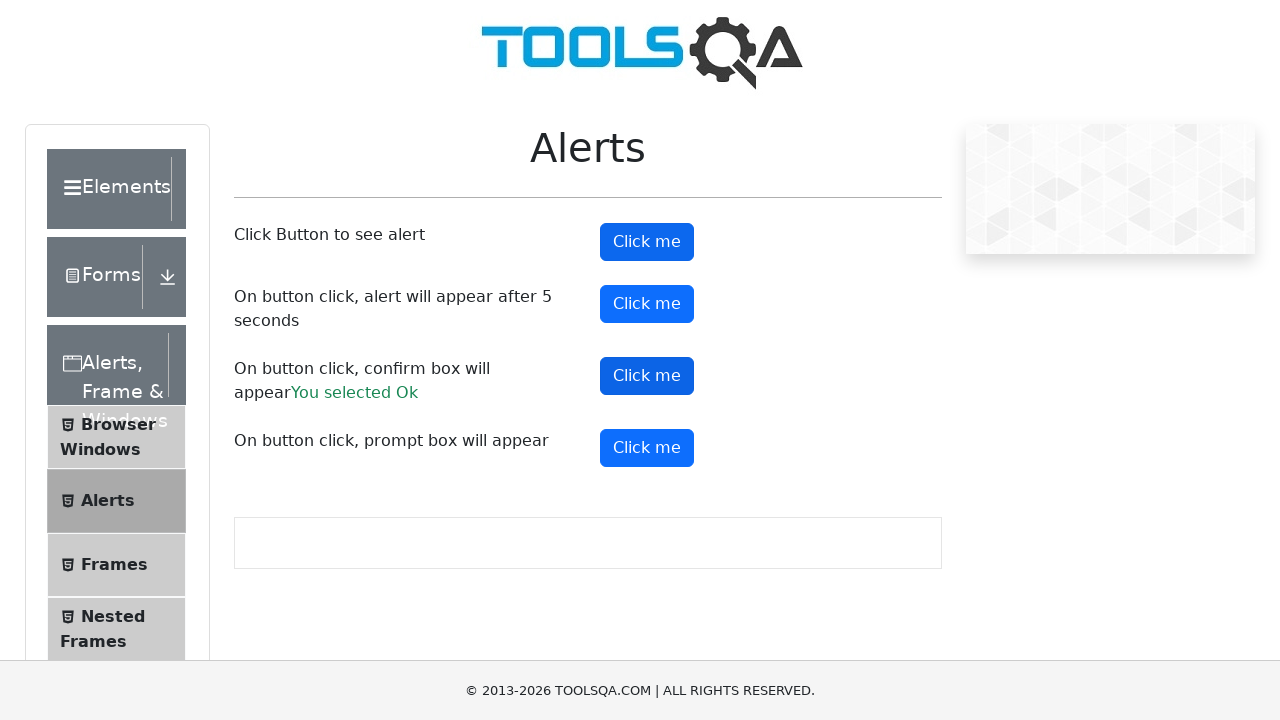

Set up dialog handler to dismiss confirmation alert
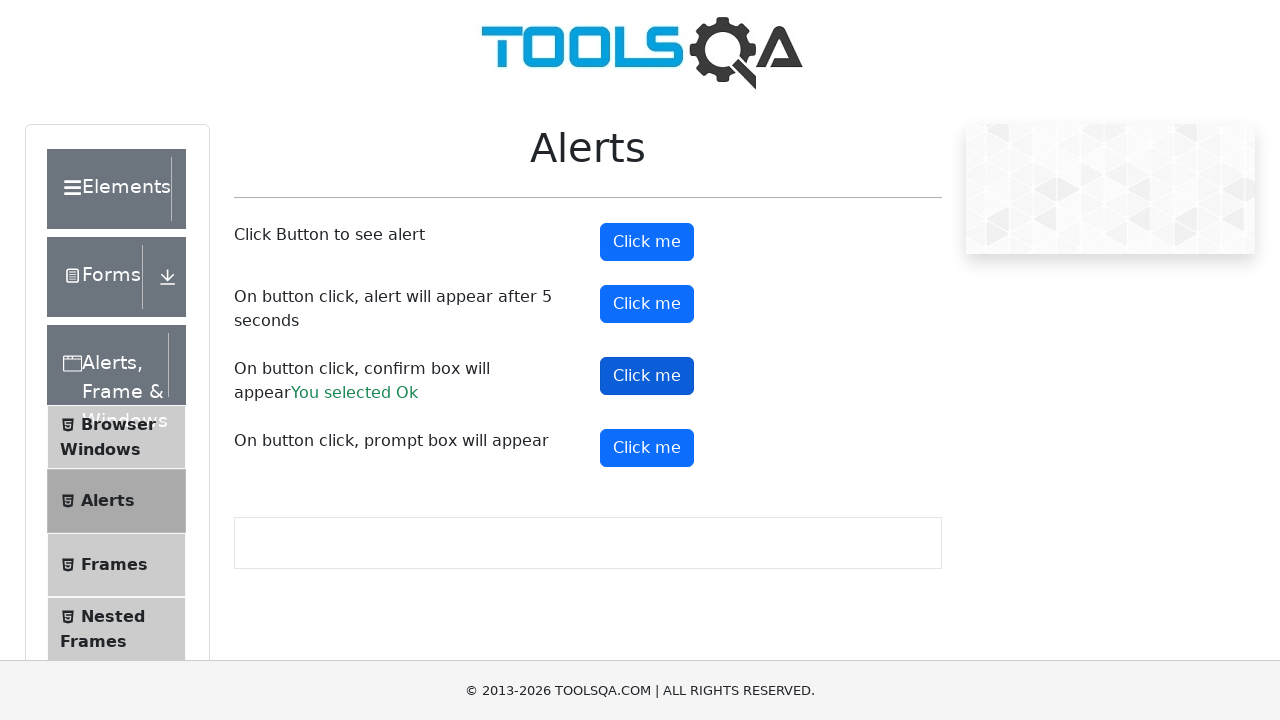

Clicked prompt alert button at (647, 448) on #promtButton
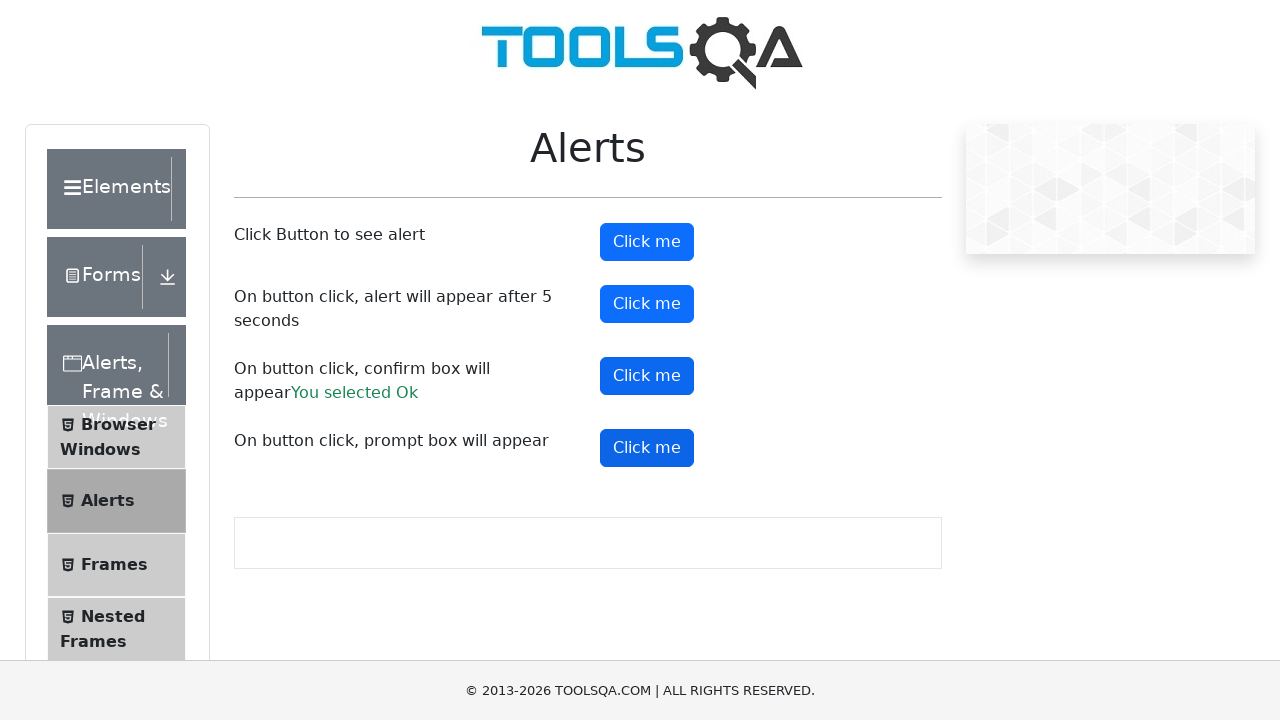

Set up dialog handler to accept prompt alert with test message
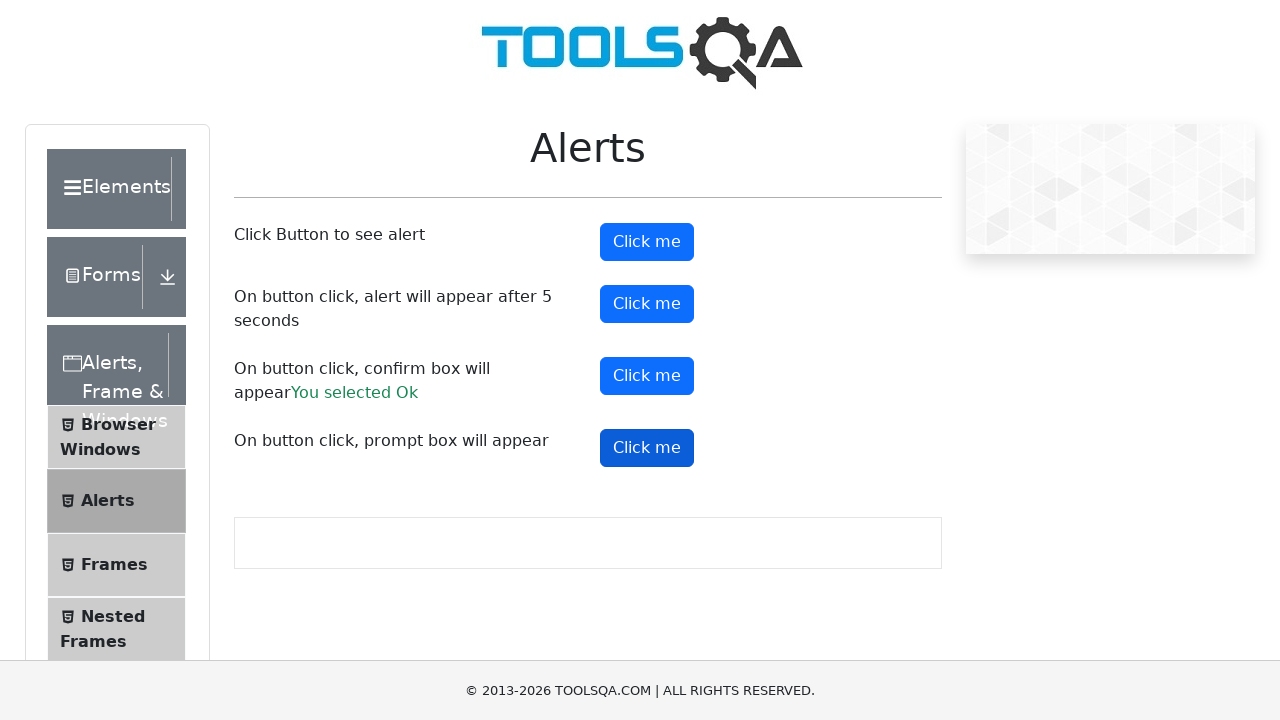

Waited for dialogs to be processed
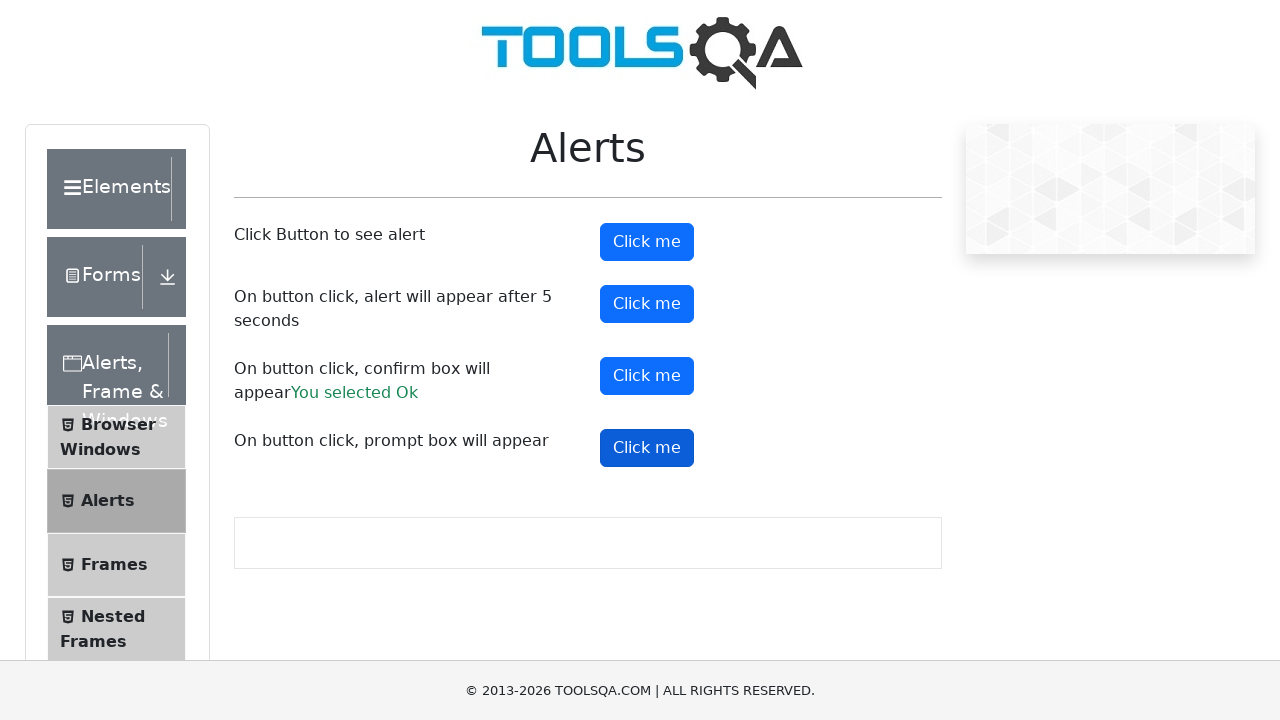

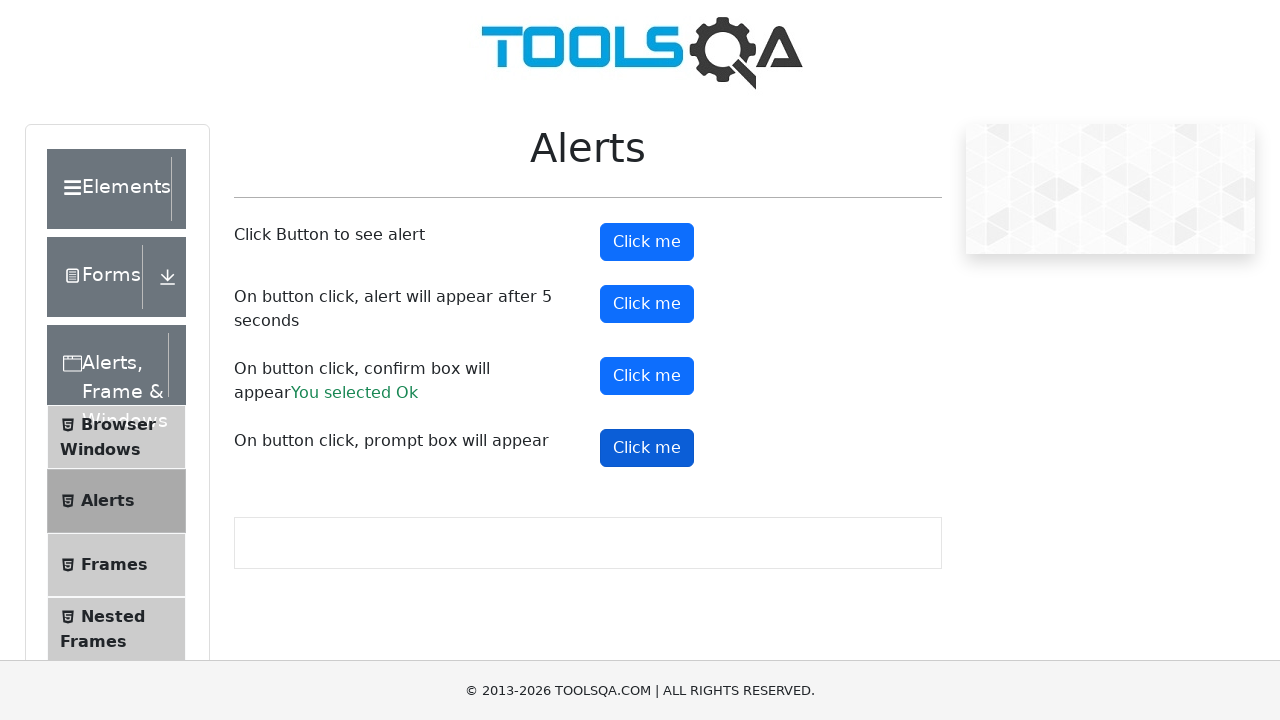